Tests prompt alert functionality by clicking a button that triggers a prompt, entering text into the prompt, and accepting it

Starting URL: https://testautomationpractice.blogspot.com/

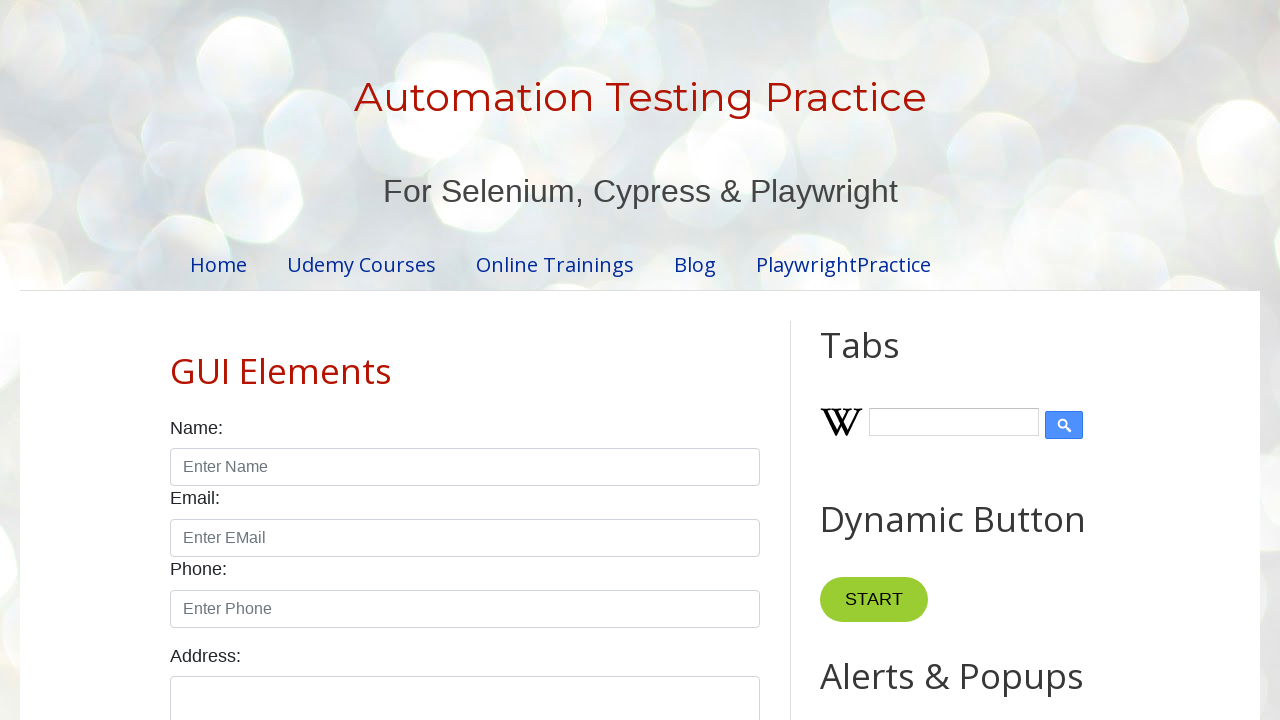

Clicked the prompt button to trigger the alert at (890, 360) on xpath=//button[@onclick='myFunctionPrompt()']
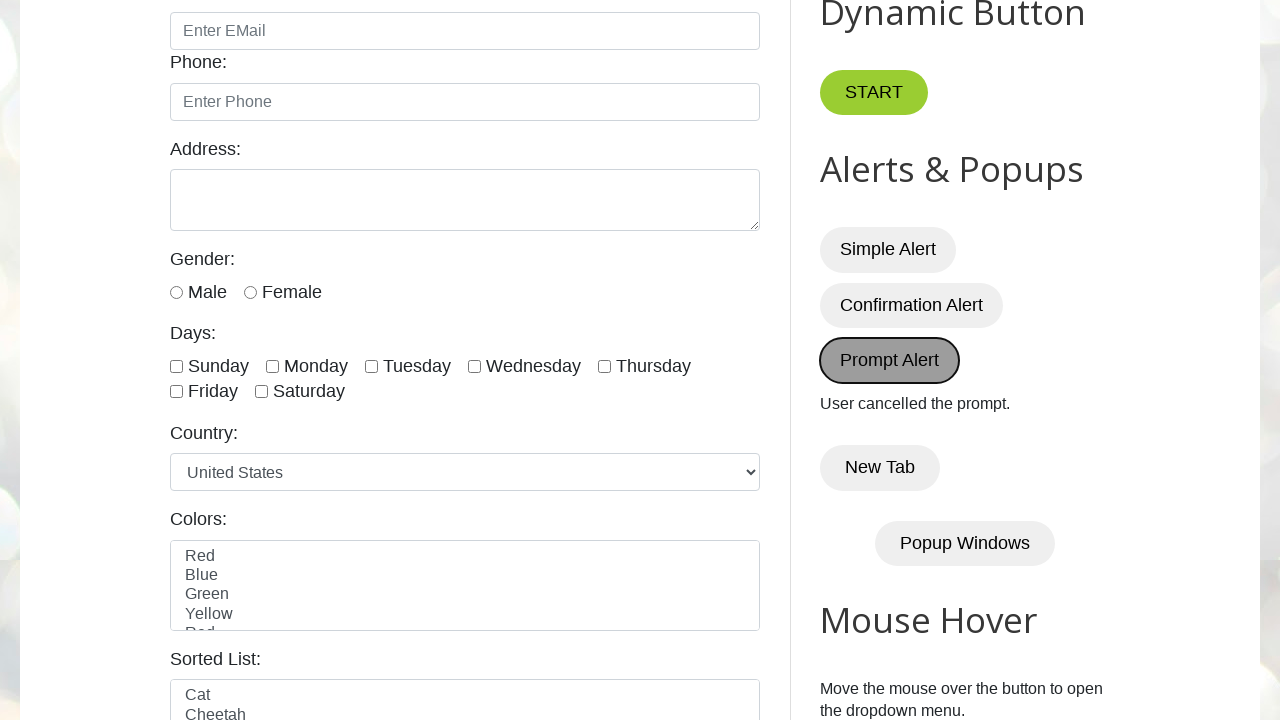

Set up dialog handler to accept prompt with text 'The alert is working fine'
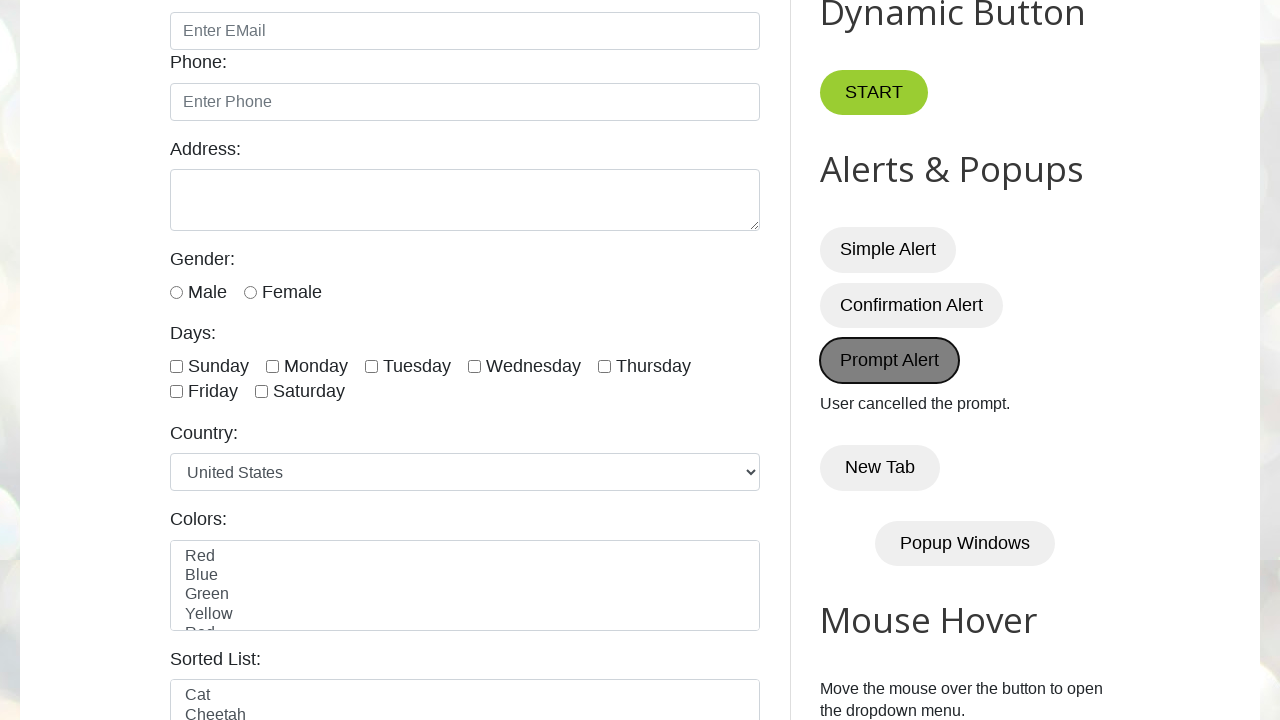

Re-configured dialog handler function
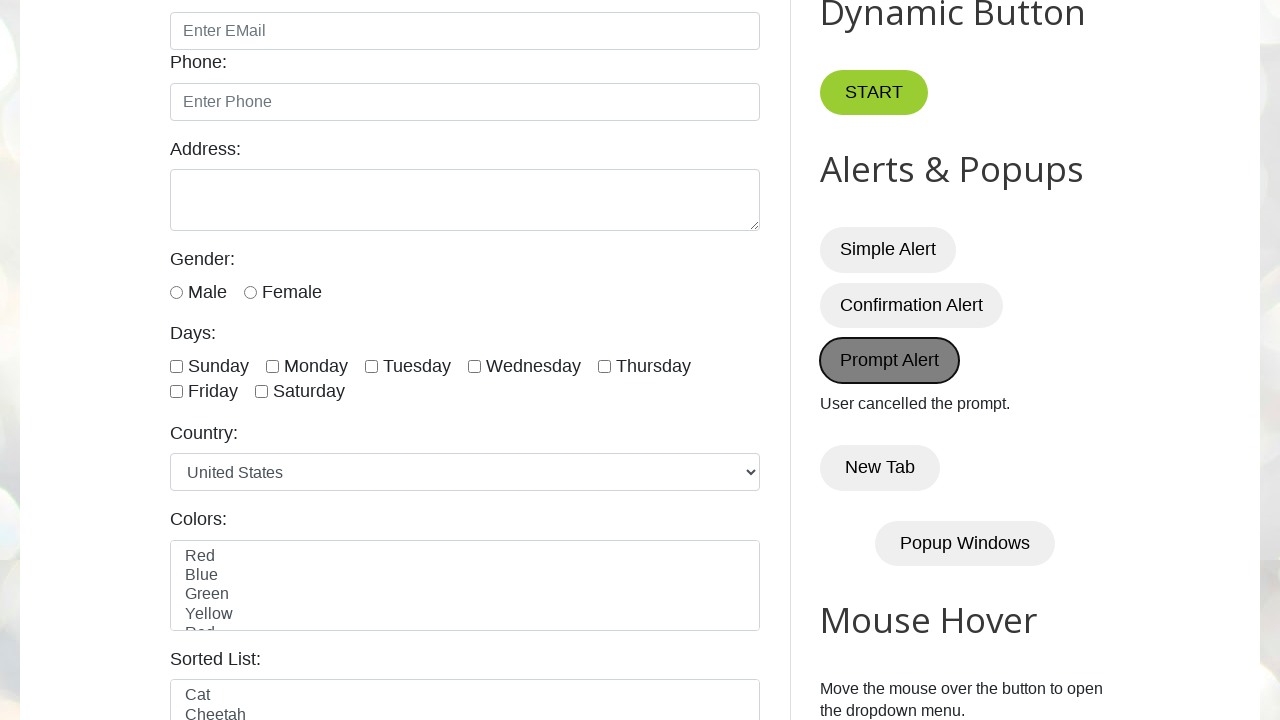

Clicked the prompt button to trigger the prompt dialog at (890, 360) on xpath=//button[@onclick='myFunctionPrompt()']
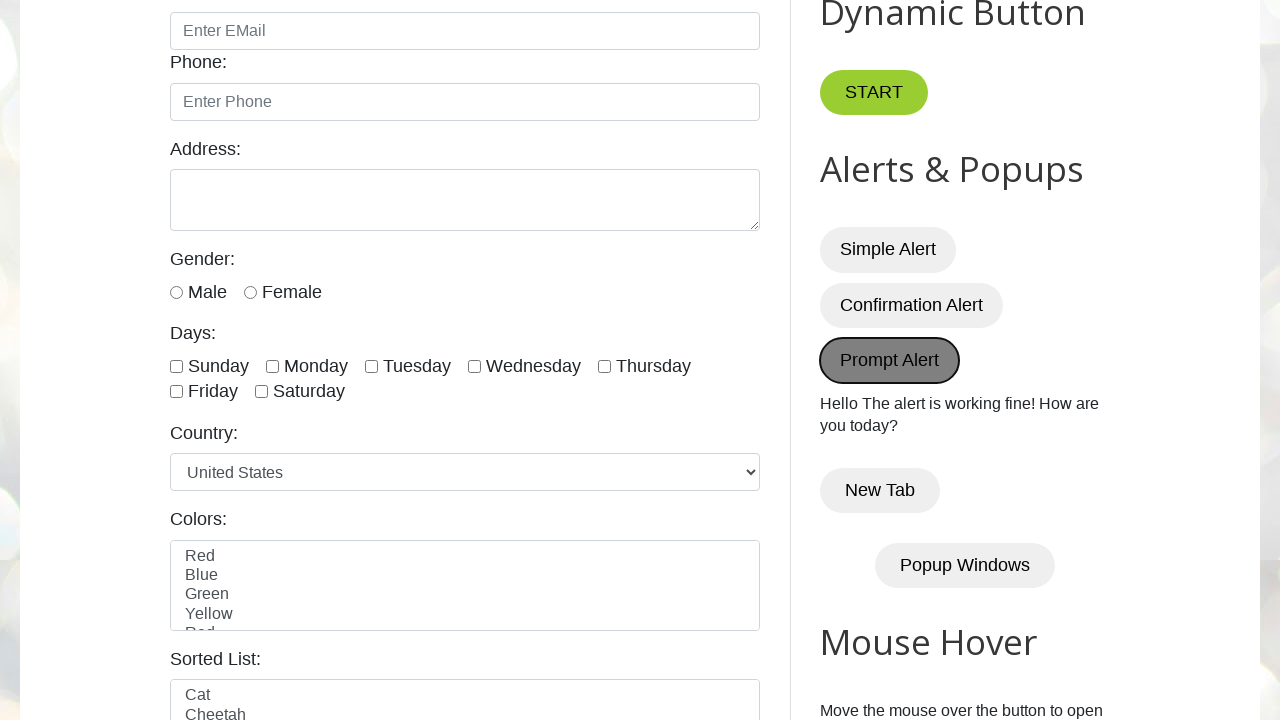

Waited for prompt action to complete
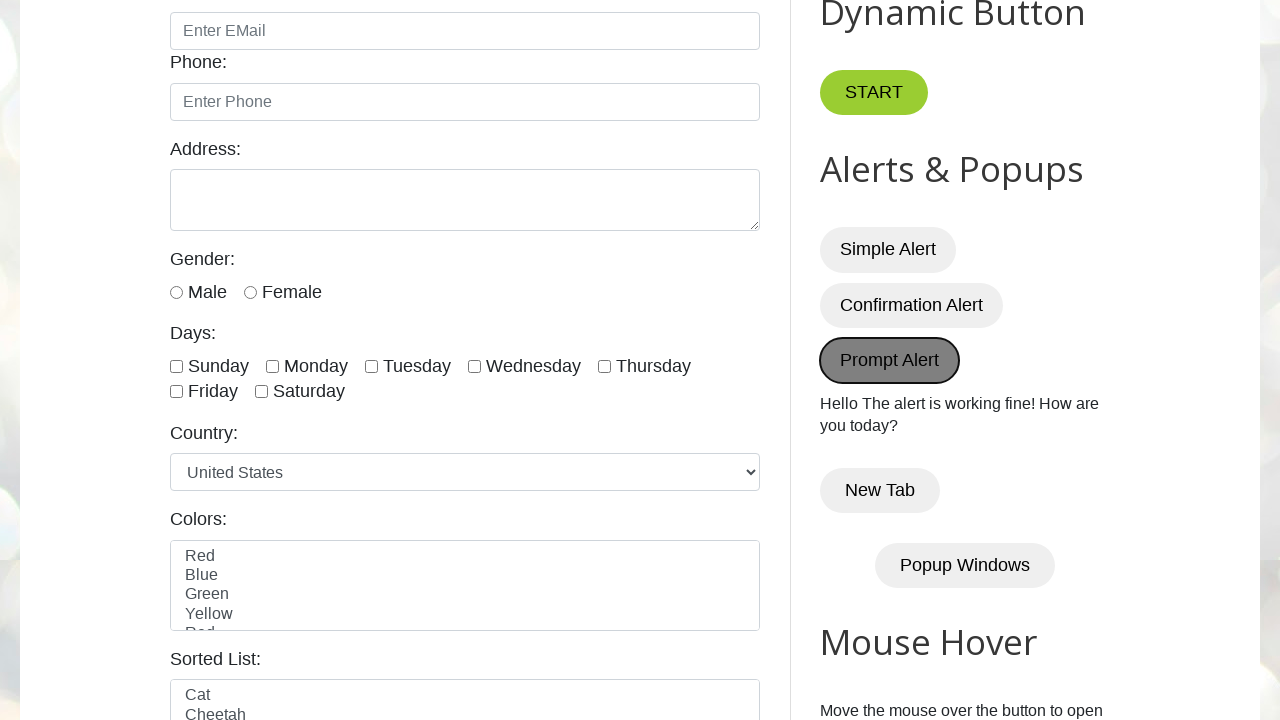

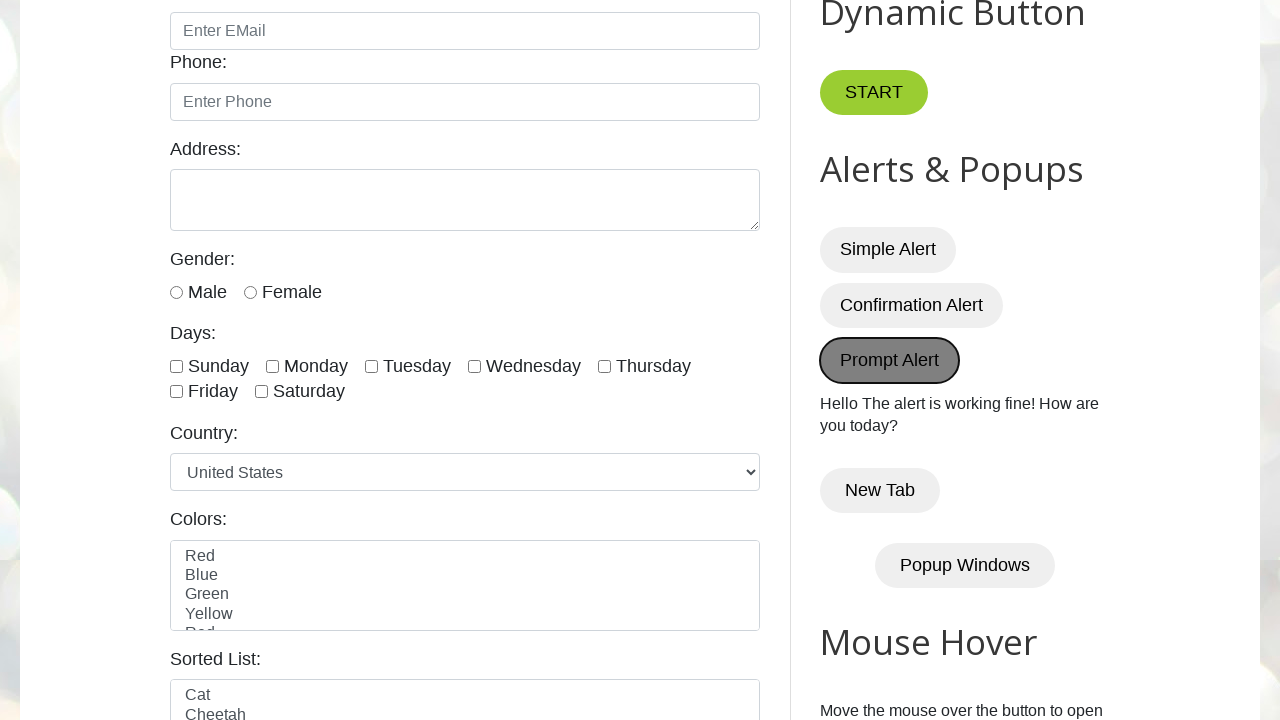